Tests the alert functionality with OK/Cancel buttons by clicking on the alert tab, triggering an alert, dismissing it with Cancel, and verifying the result message

Starting URL: http://demo.automationtesting.in/Alerts.html

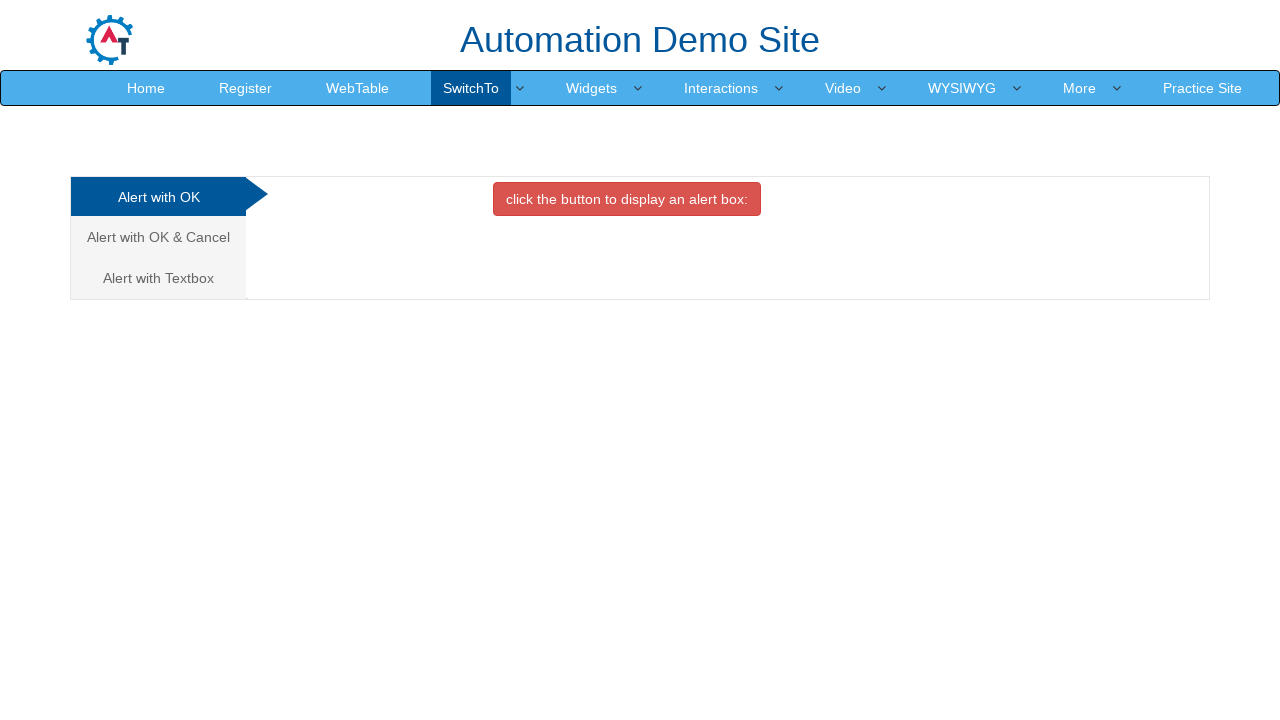

Clicked on the 'Alert with OK & Cancel' tab at (158, 237) on xpath=/html/body/div[1]/div/div/div/div[1]/ul/li[2]/a
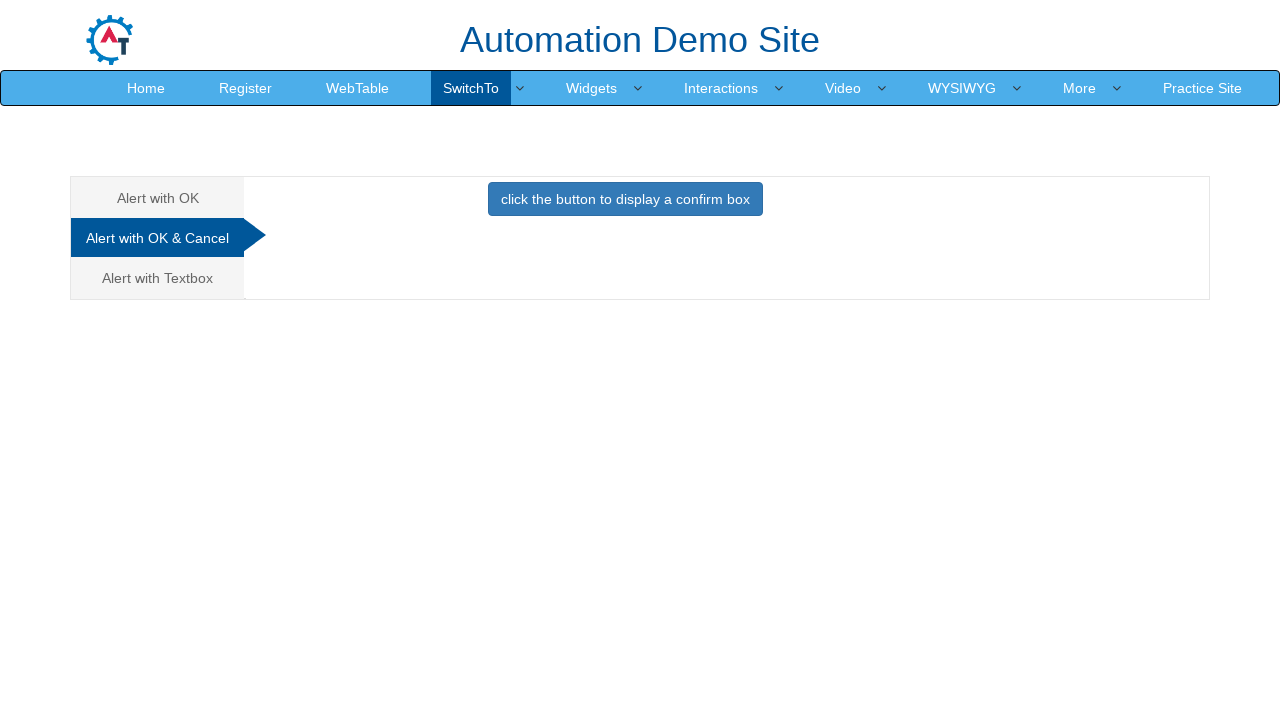

Clicked the button to trigger the alert dialog at (625, 199) on xpath=//*[@id='CancelTab']/button
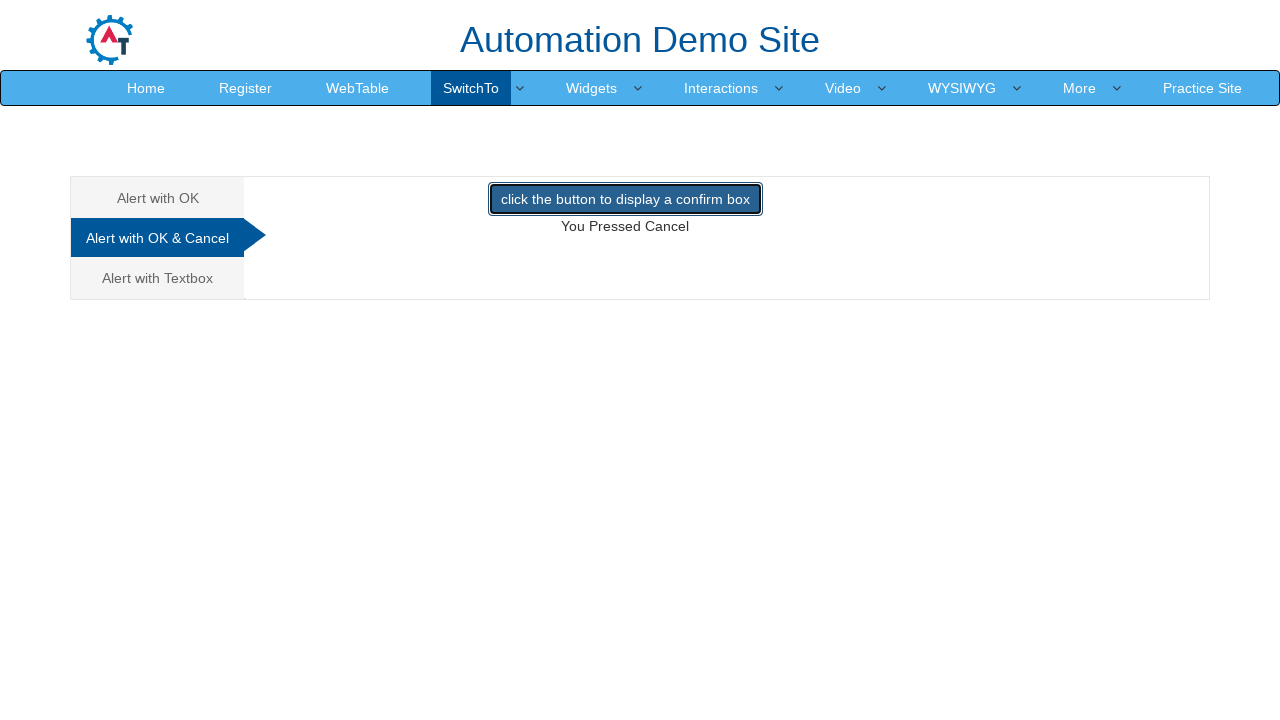

Set up alert handler to dismiss the dialog with Cancel button
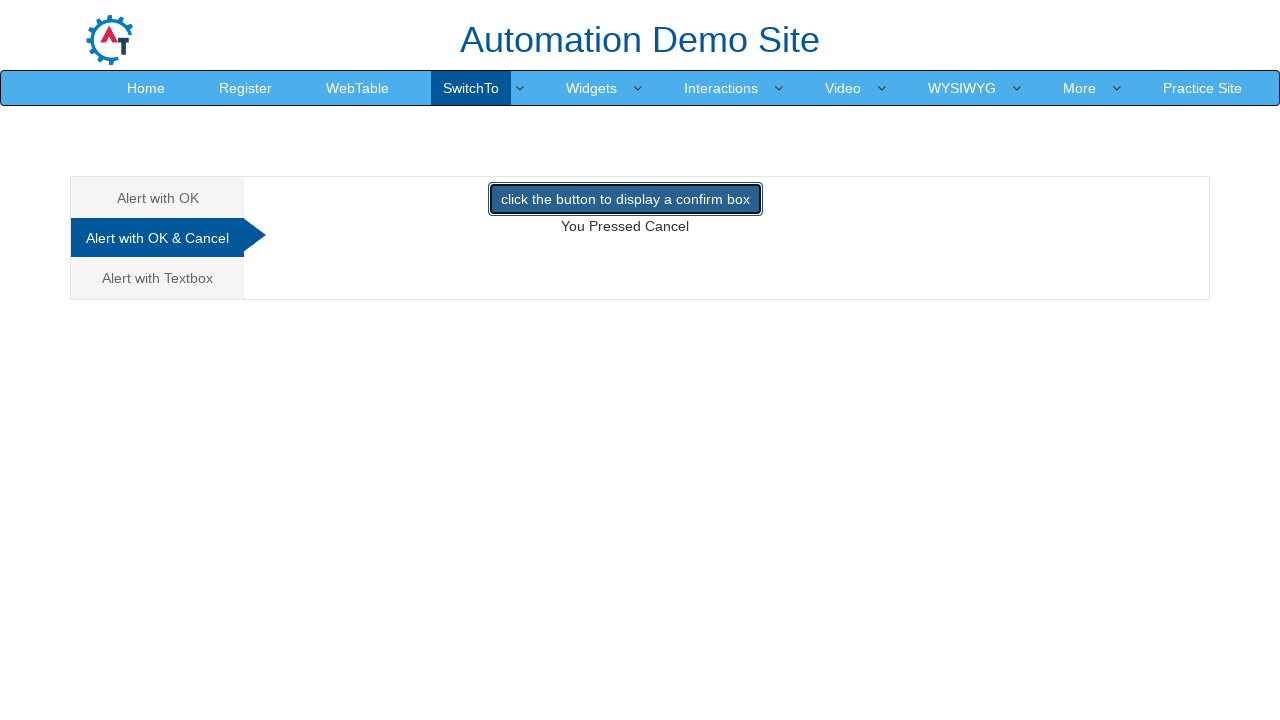

Verified result message appeared after dismissing alert
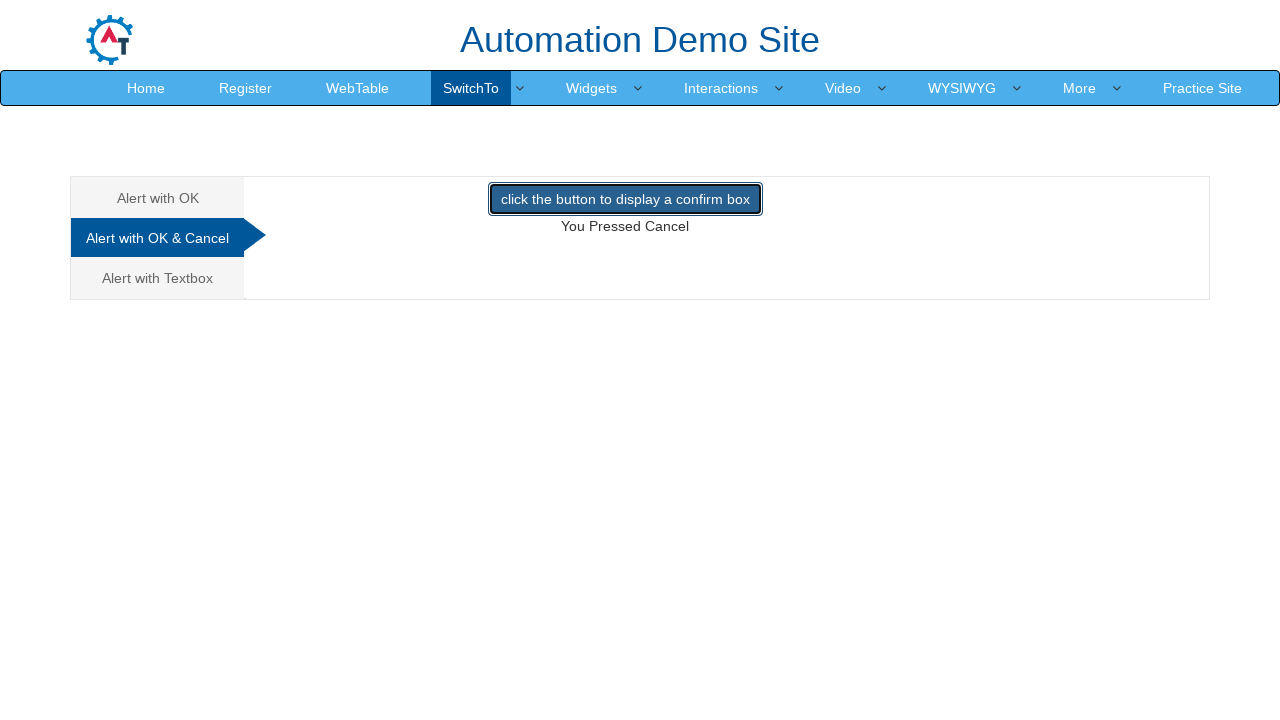

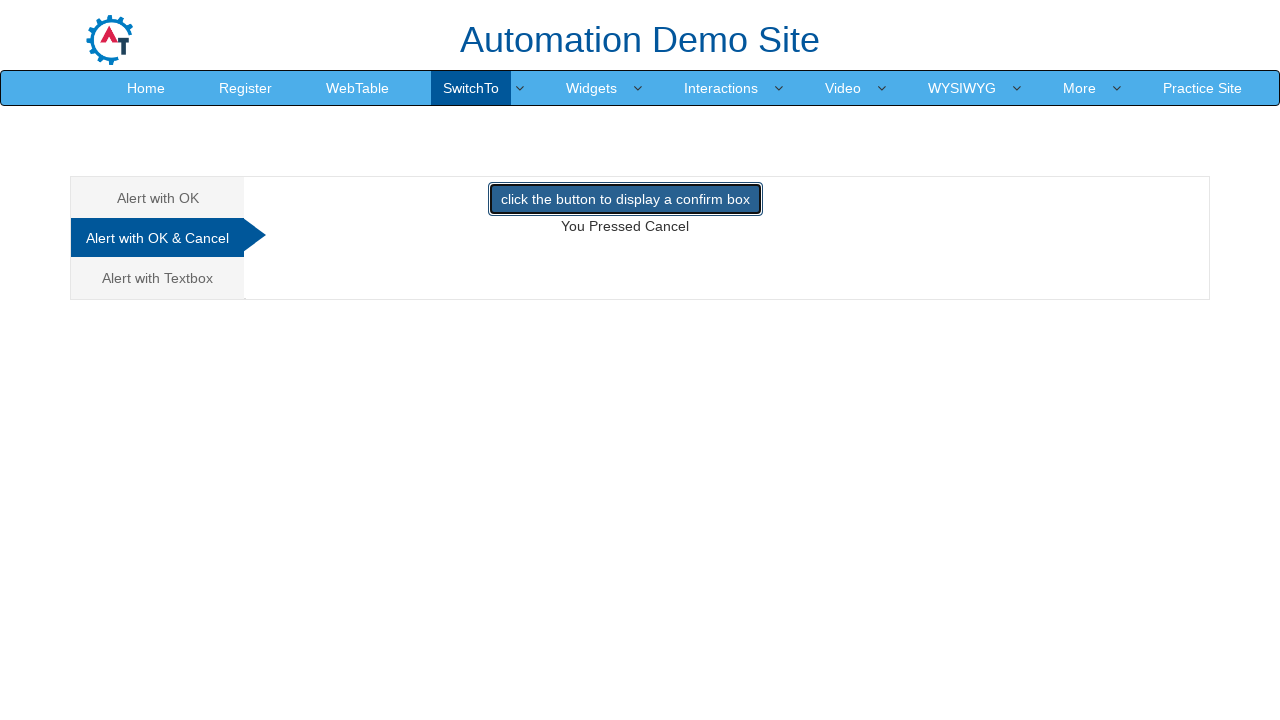